Tests a calculator application by entering two numbers (30 and 15), clicking the calculate button, and verifying the result is displayed

Starting URL: https://testpages.herokuapp.com/styled/calculator

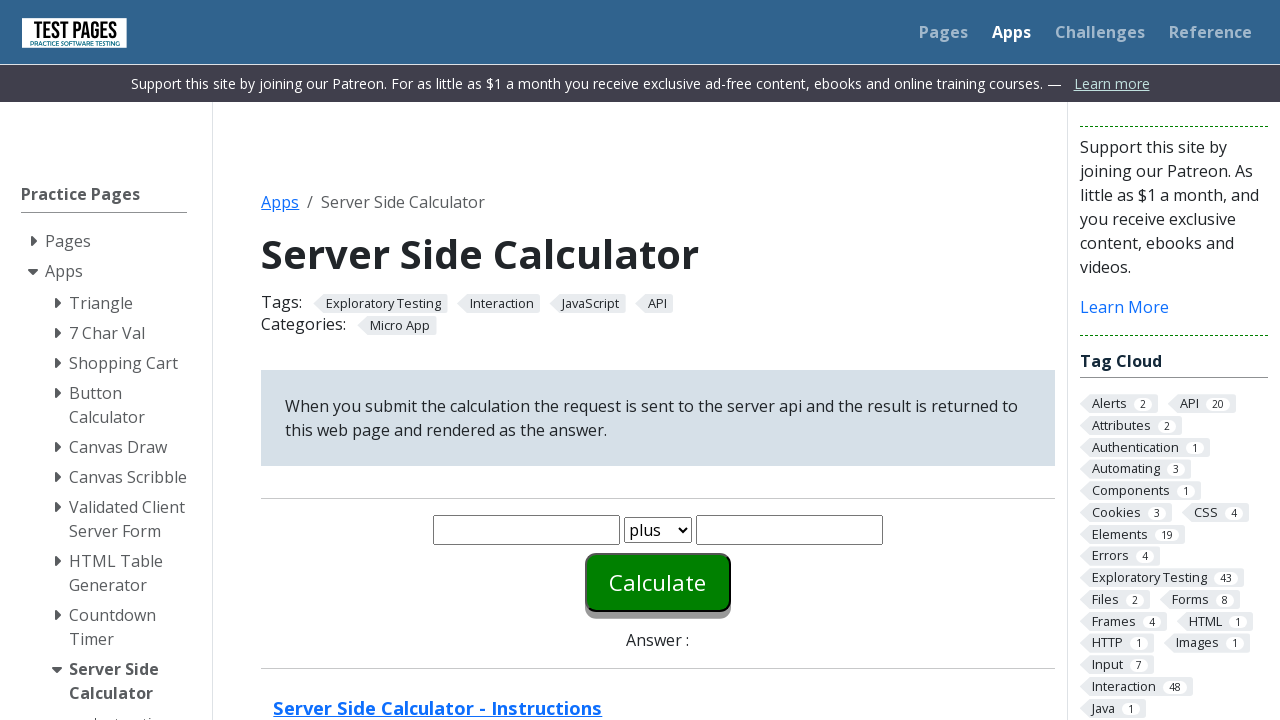

Entered first number (30) in the first input box on #number1
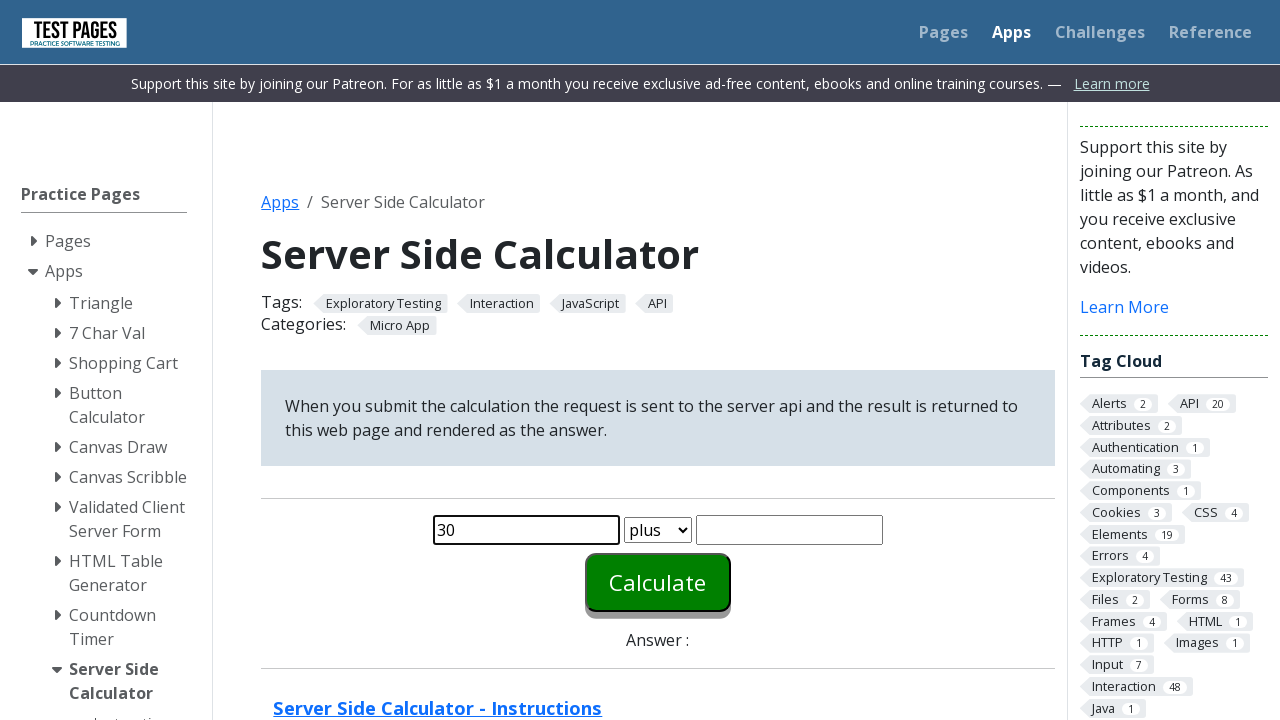

Entered second number (15) in the second input box on #number2
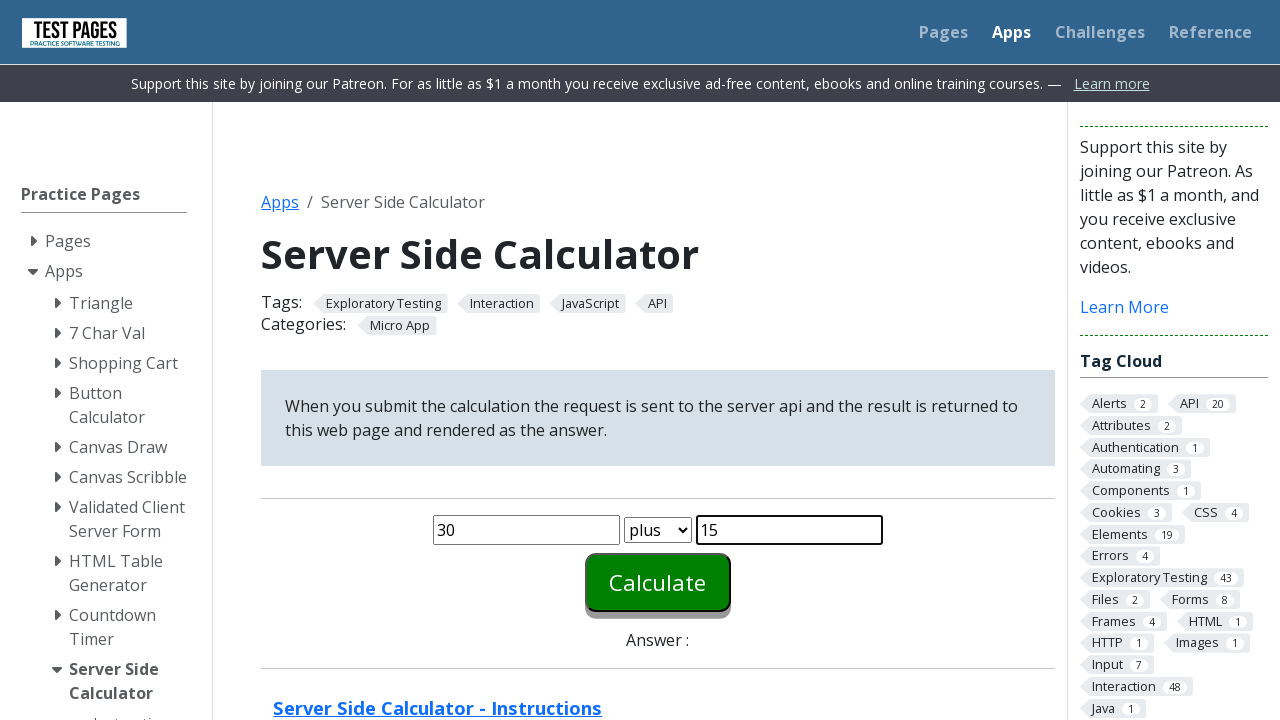

Clicked the calculate button at (658, 582) on #calculate
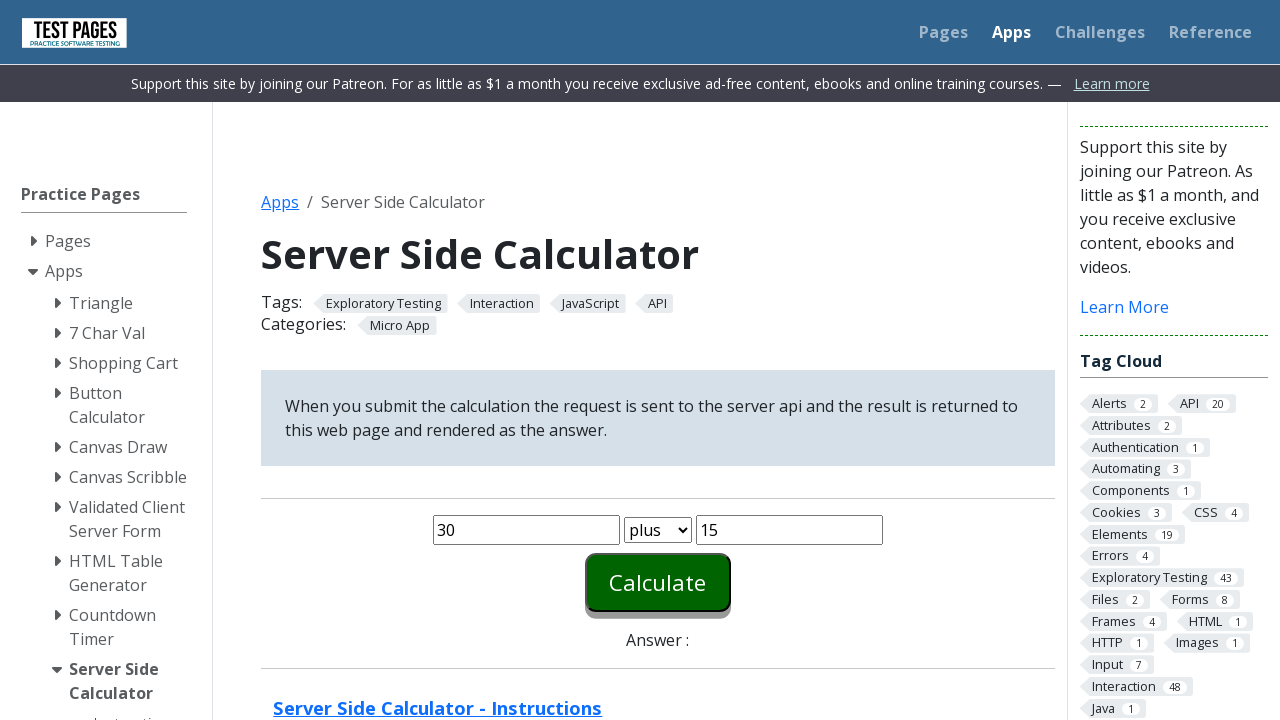

Result is displayed in the answer field
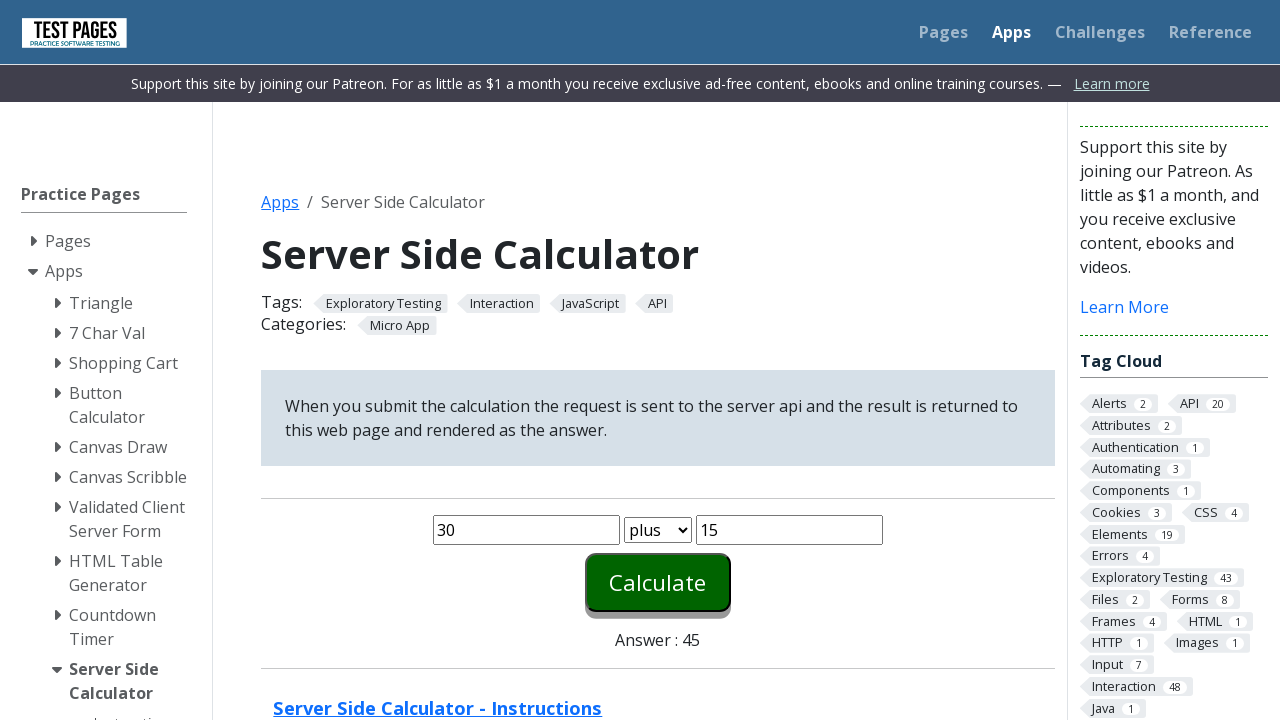

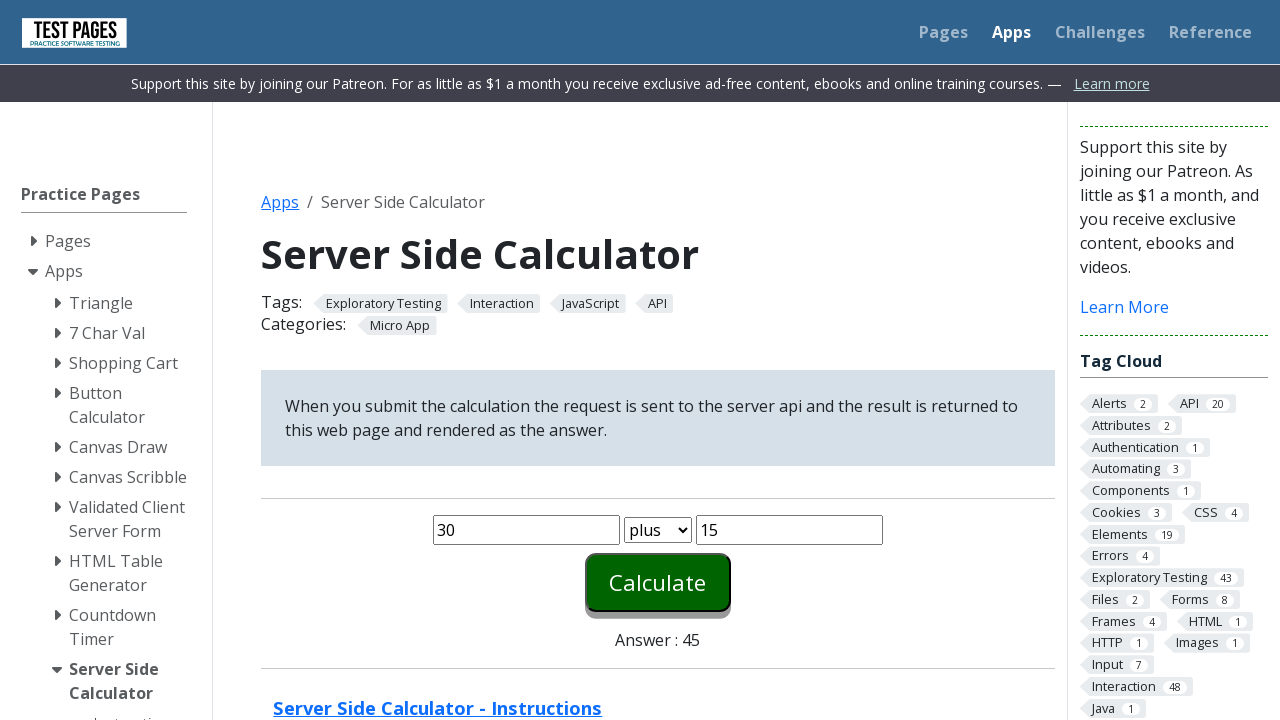